Tests keyboard actions on a text comparison page by filling a textarea, selecting all text with Ctrl+A, copying with Ctrl+C, tabbing to the next field, and pasting with Ctrl+V

Starting URL: https://gotranscript.com/text-compare

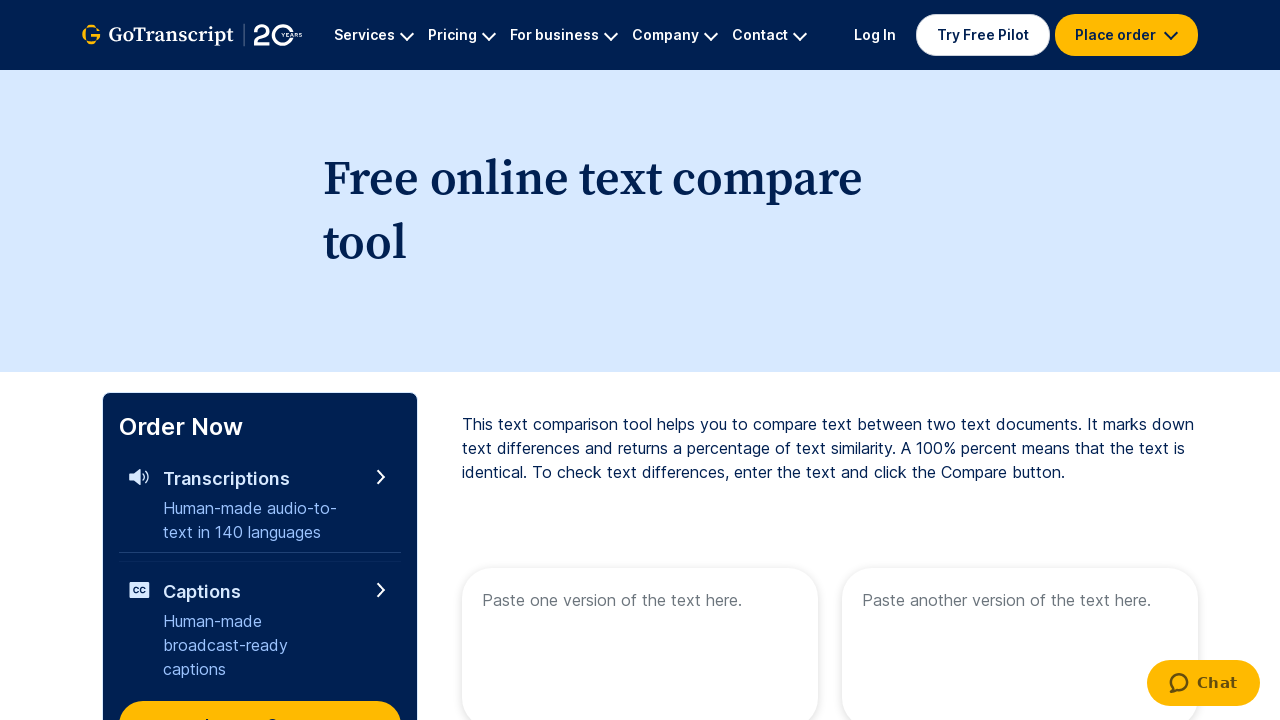

Filled first textarea with sample text 'Hello All..' on xpath=//textarea[@placeholder="Paste one version of the text here."]
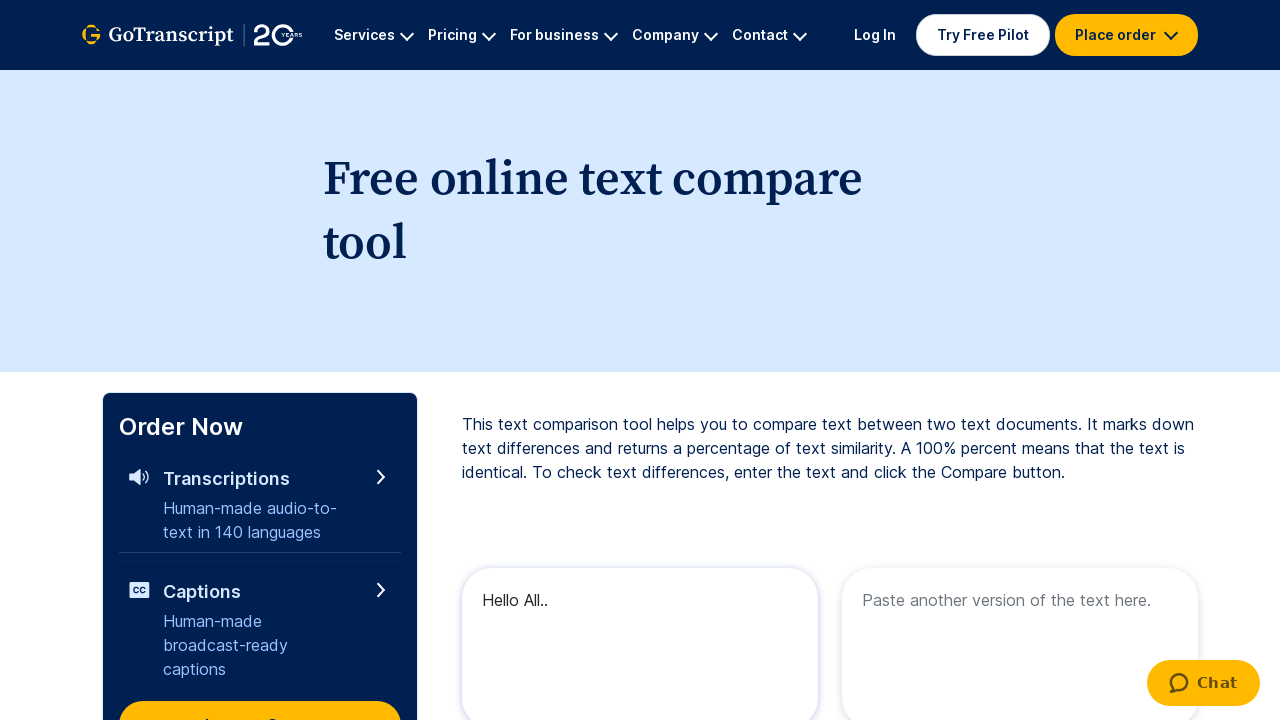

Selected all text in textarea using Ctrl+A
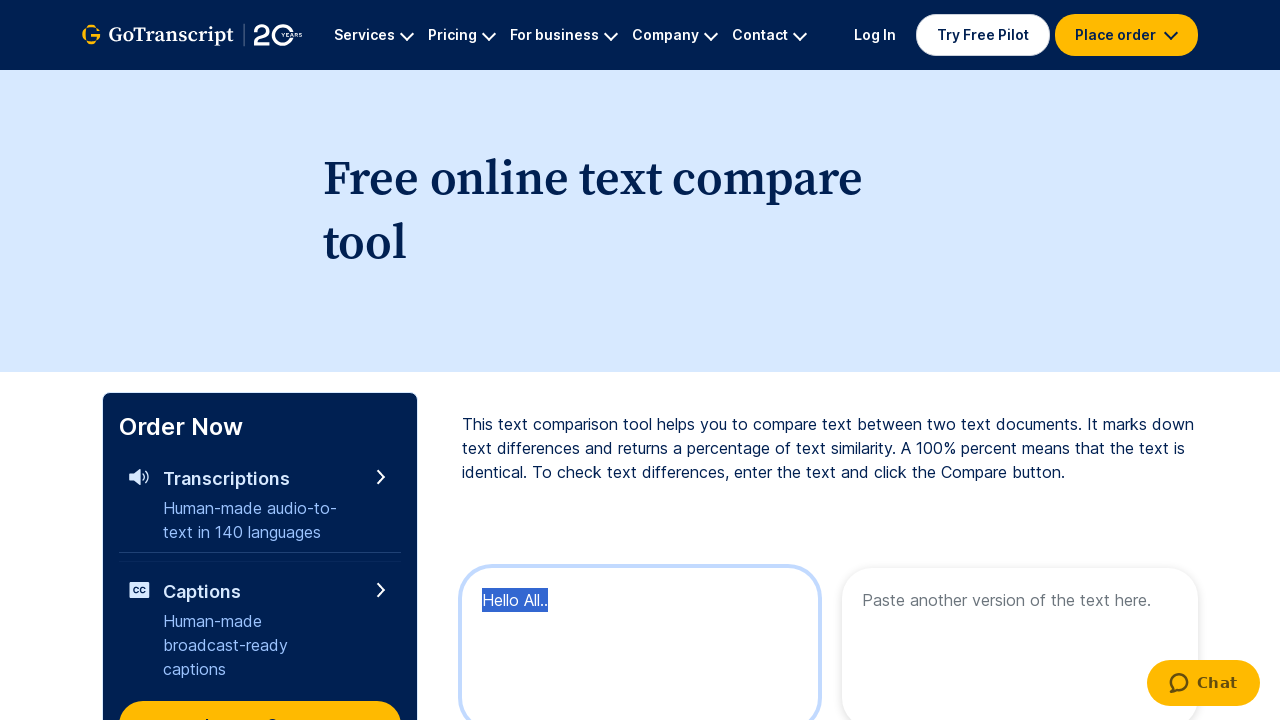

Copied selected text using Ctrl+C
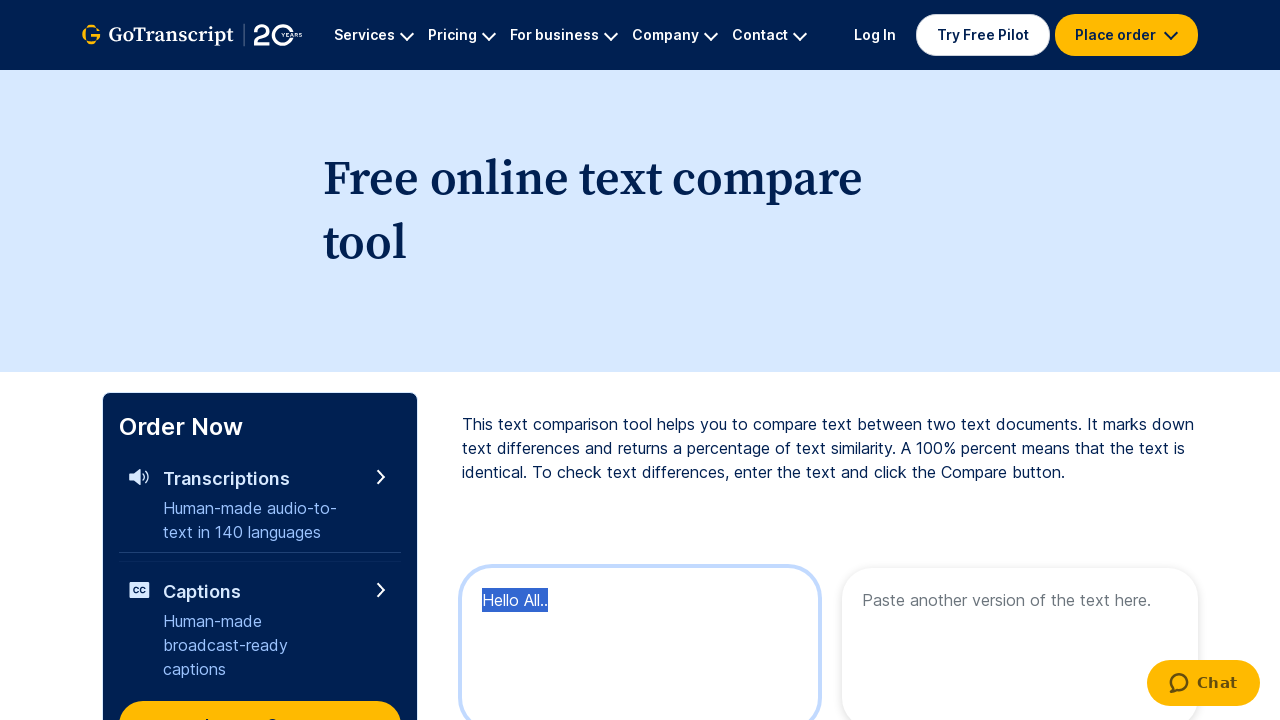

Tabbed to the next textarea field
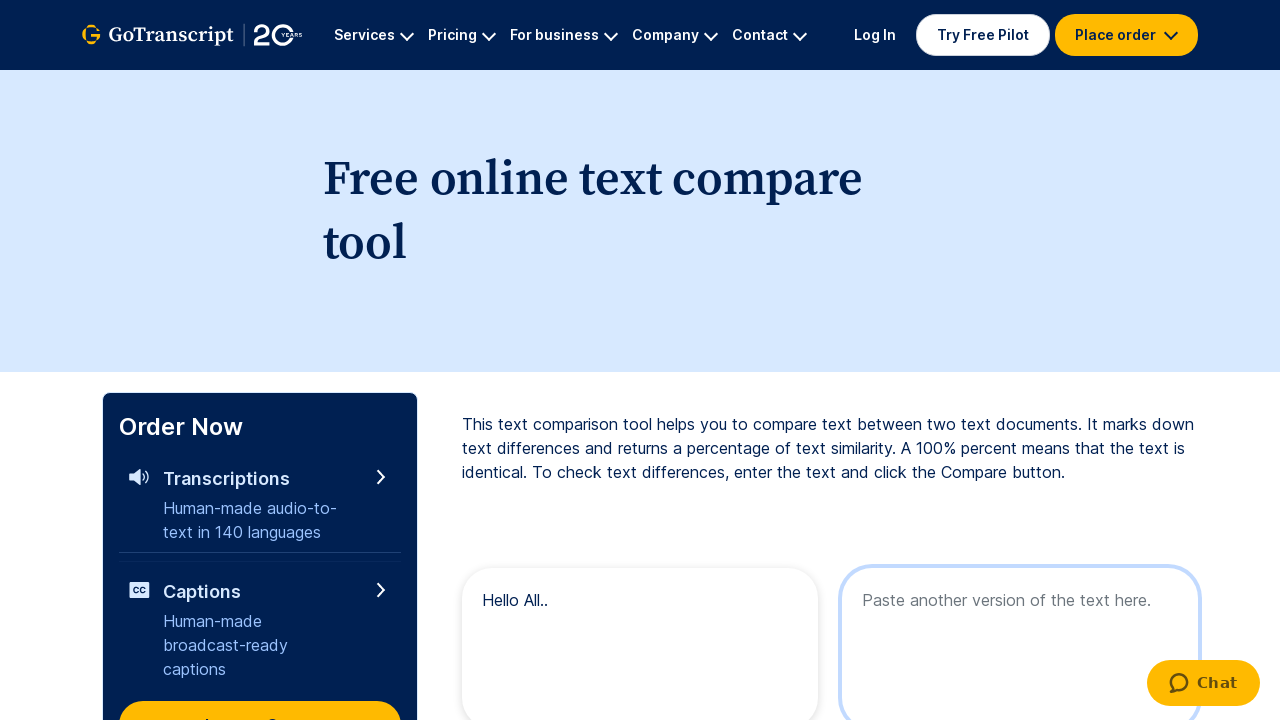

Pasted copied text using Ctrl+V
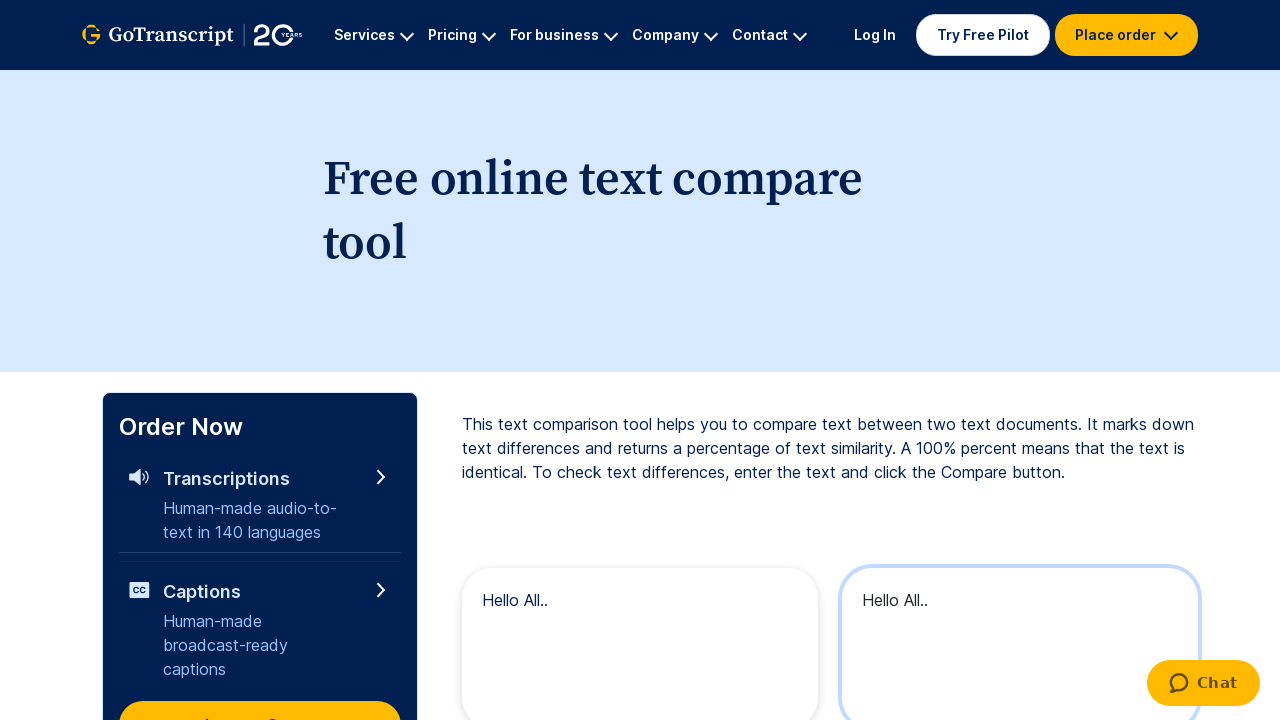

Waited 1000ms for actions to complete
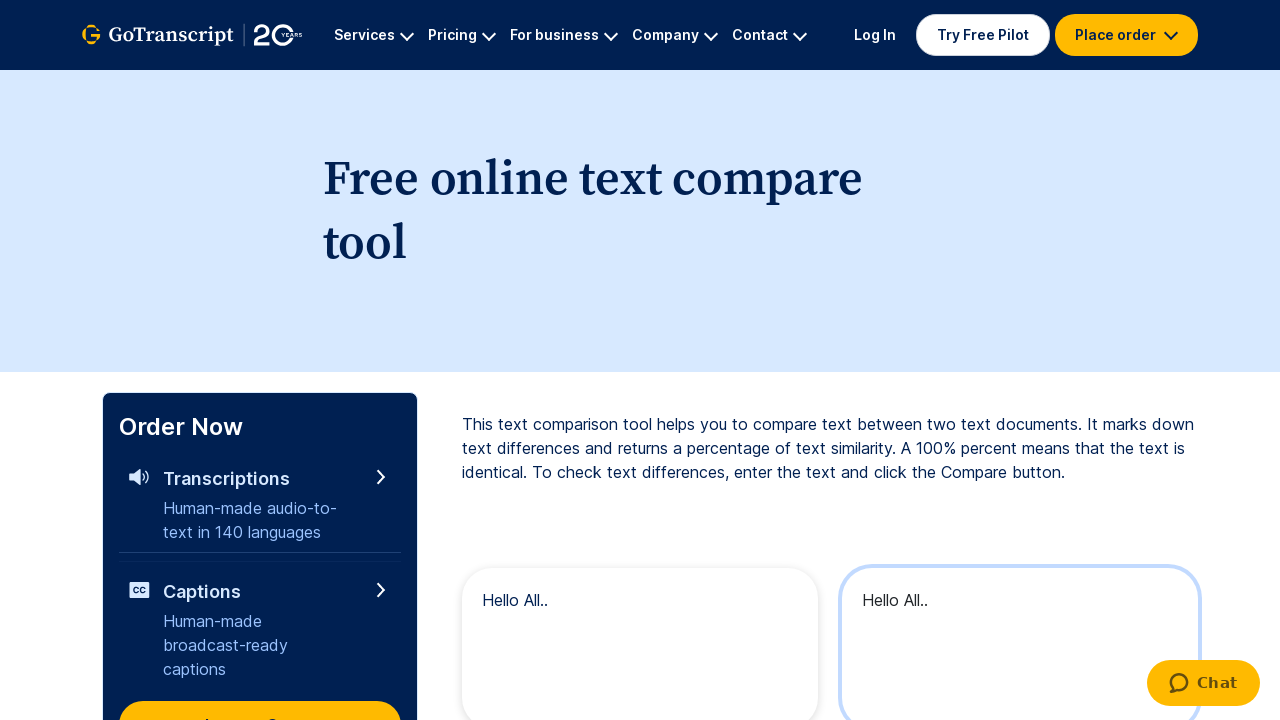

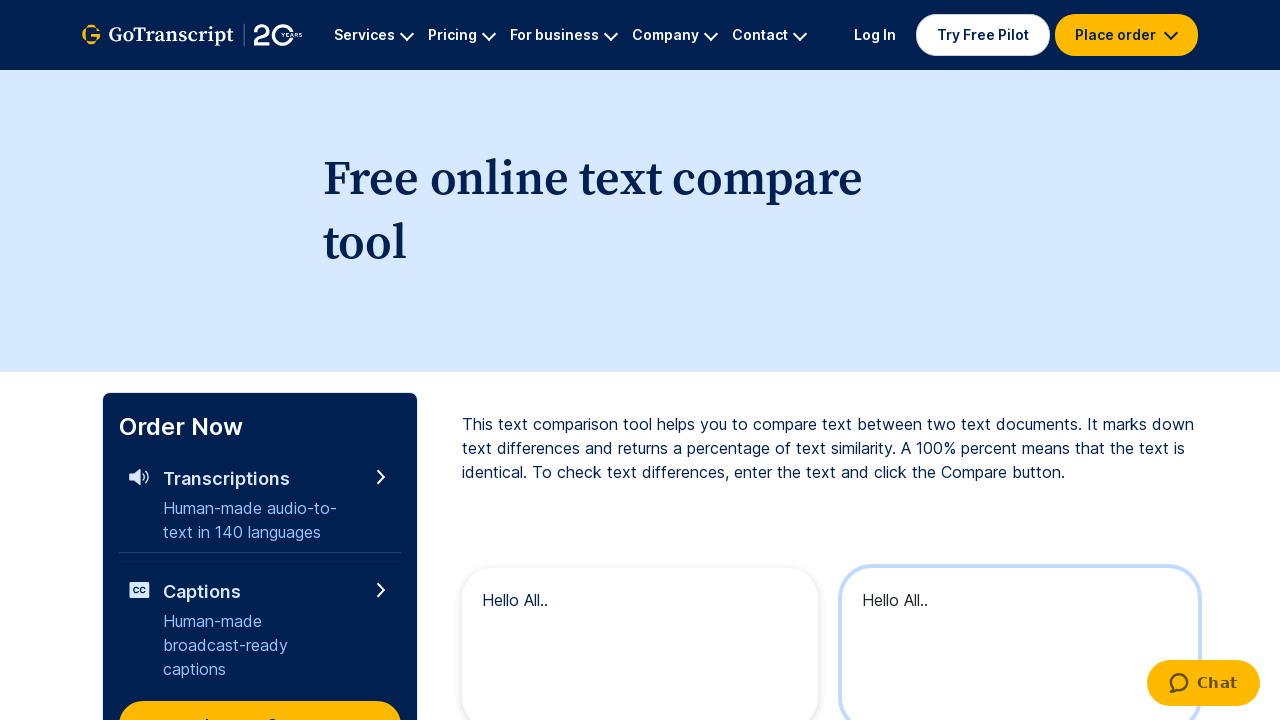